Tests tooltip functionality by hovering over a button and verifying the tooltip text appears

Starting URL: https://demoqa.com/tool-tips

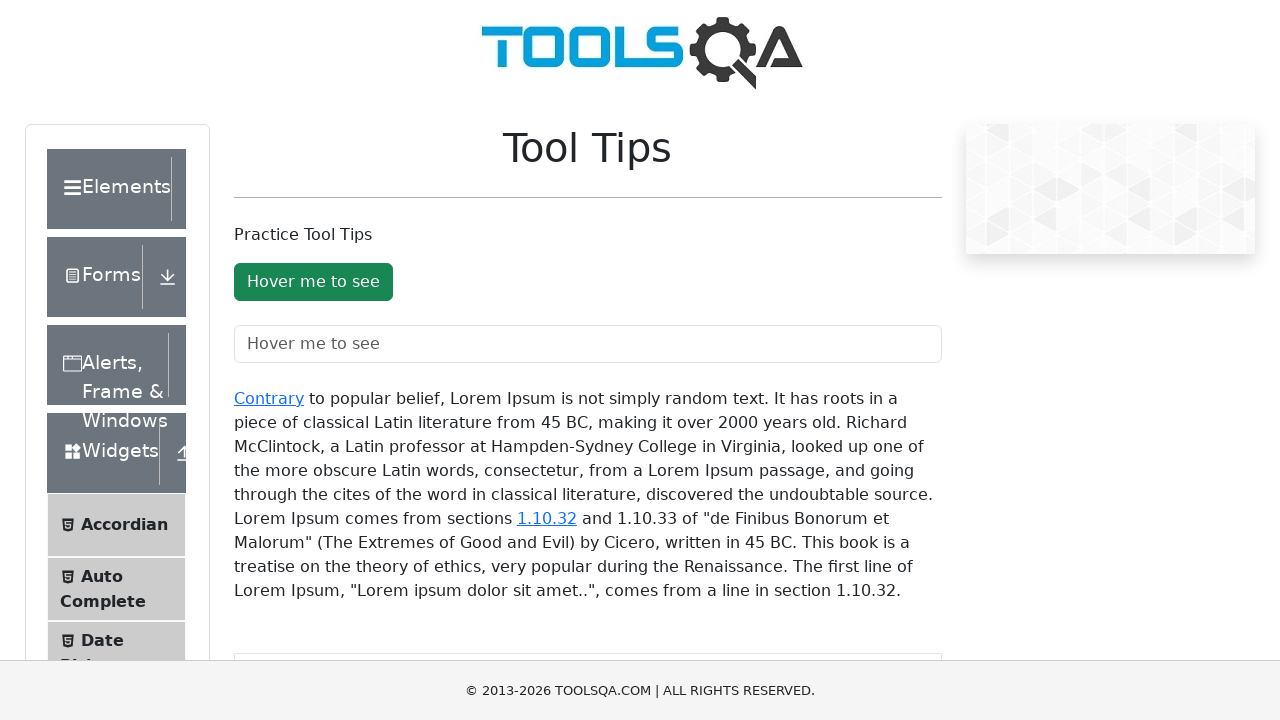

Hovered over the tooltip button to trigger tooltip at (313, 282) on #toolTipButton
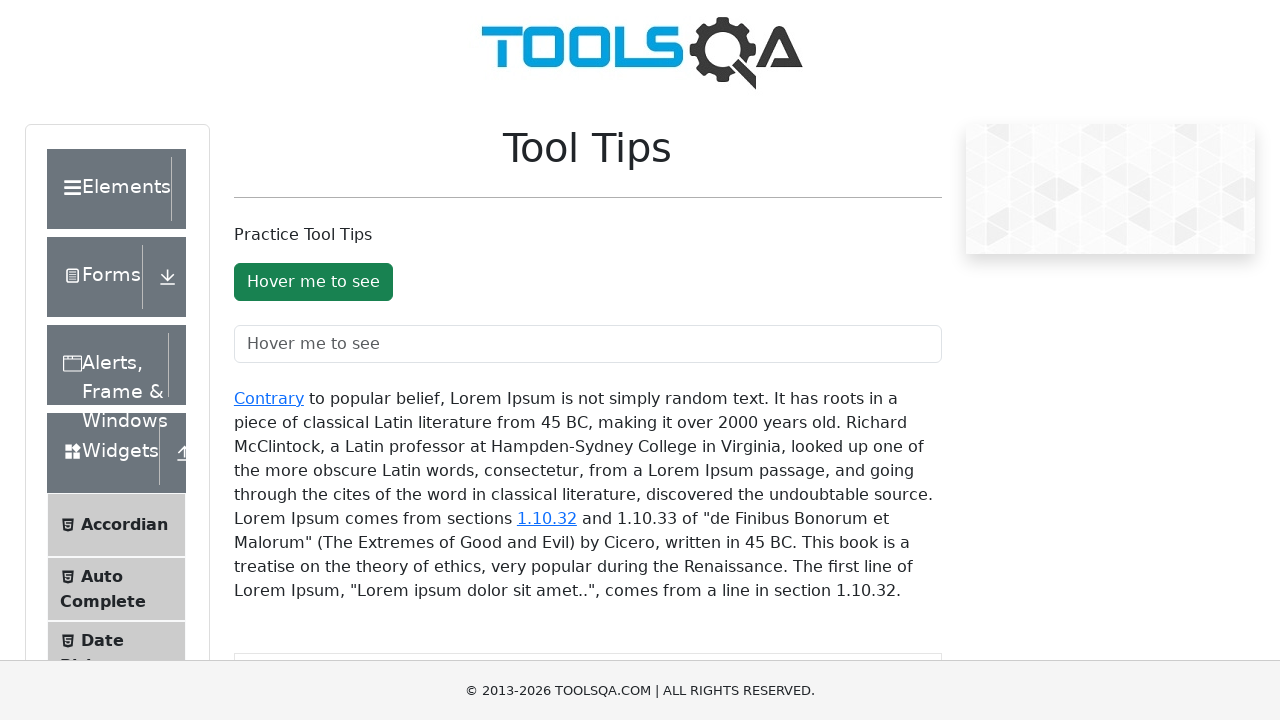

Tooltip text 'You hovered over the Button' appeared and was verified
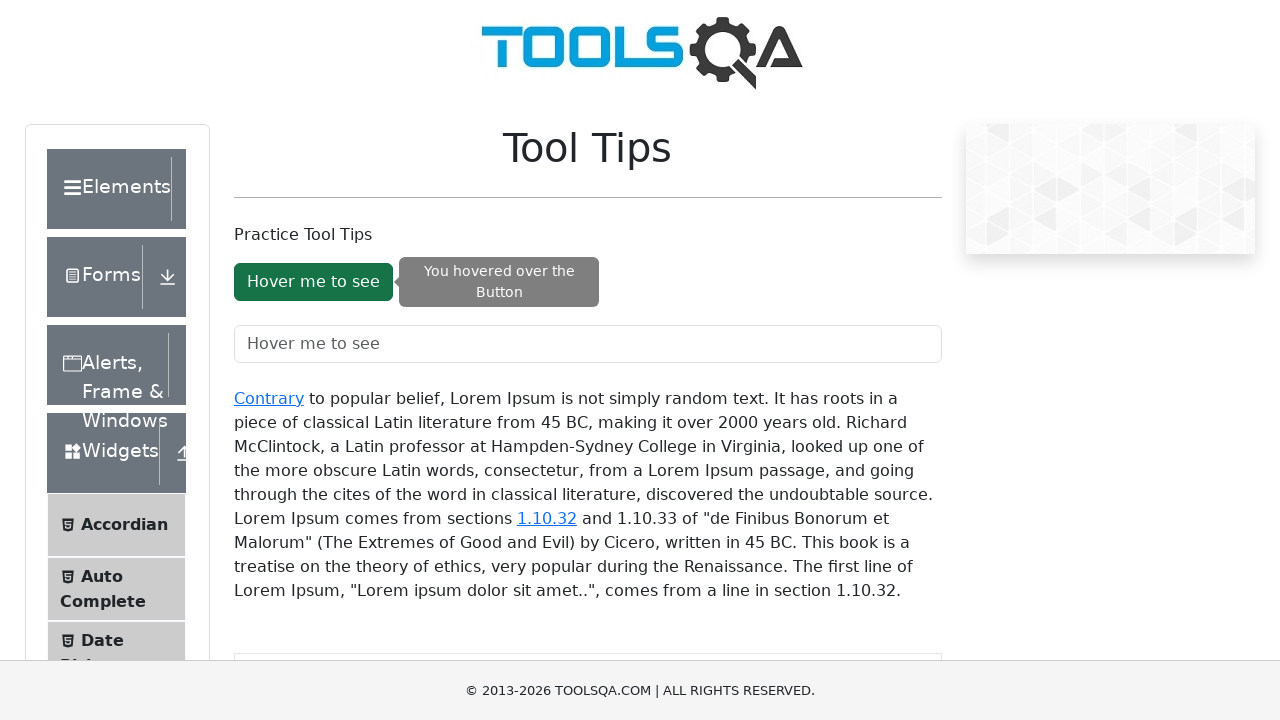

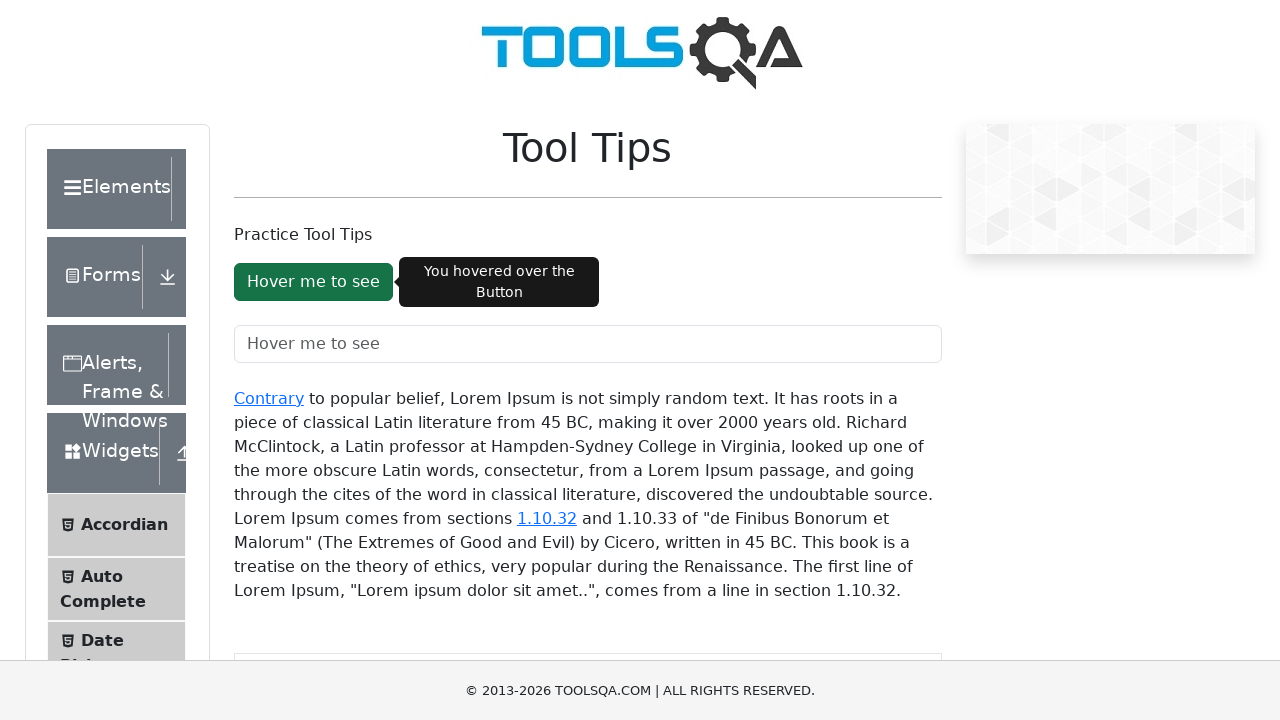